Tests checkbox functionality by verifying default states of two checkboxes, then clicking to toggle each checkbox and confirming their new states.

Starting URL: http://practice.cydeo.com/checkboxes

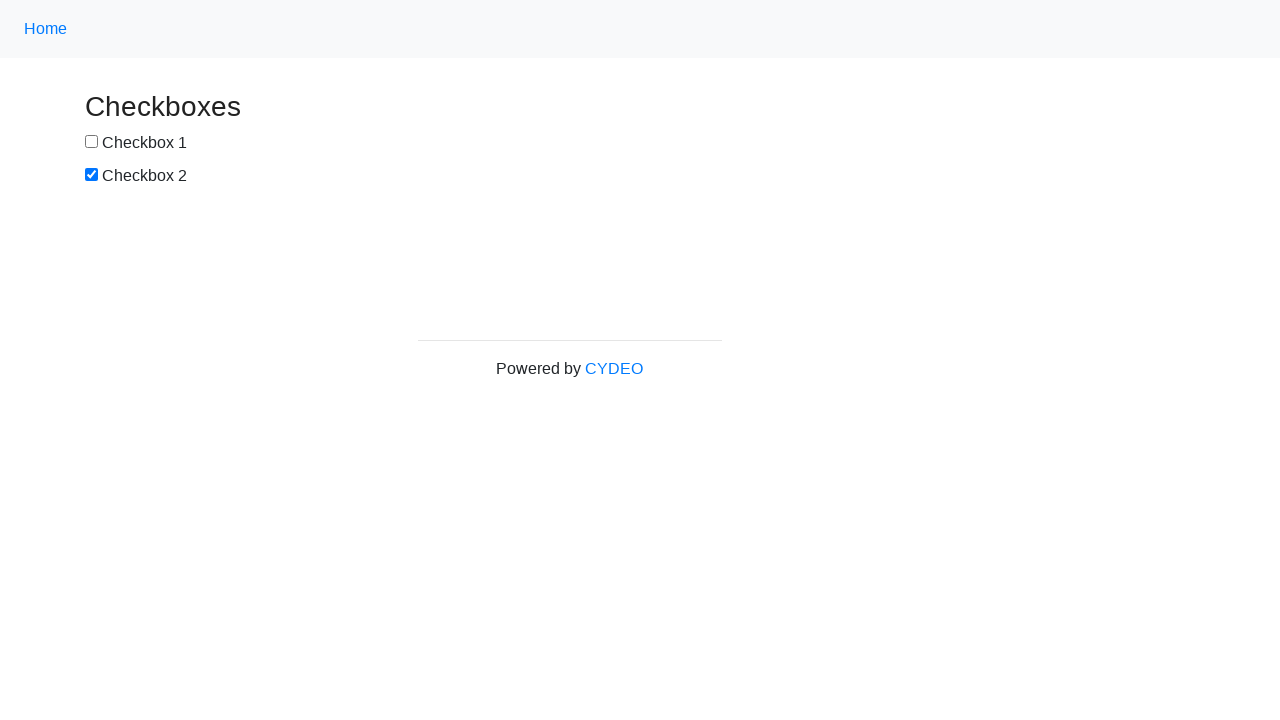

Located checkbox #1 element with ID 'box1'
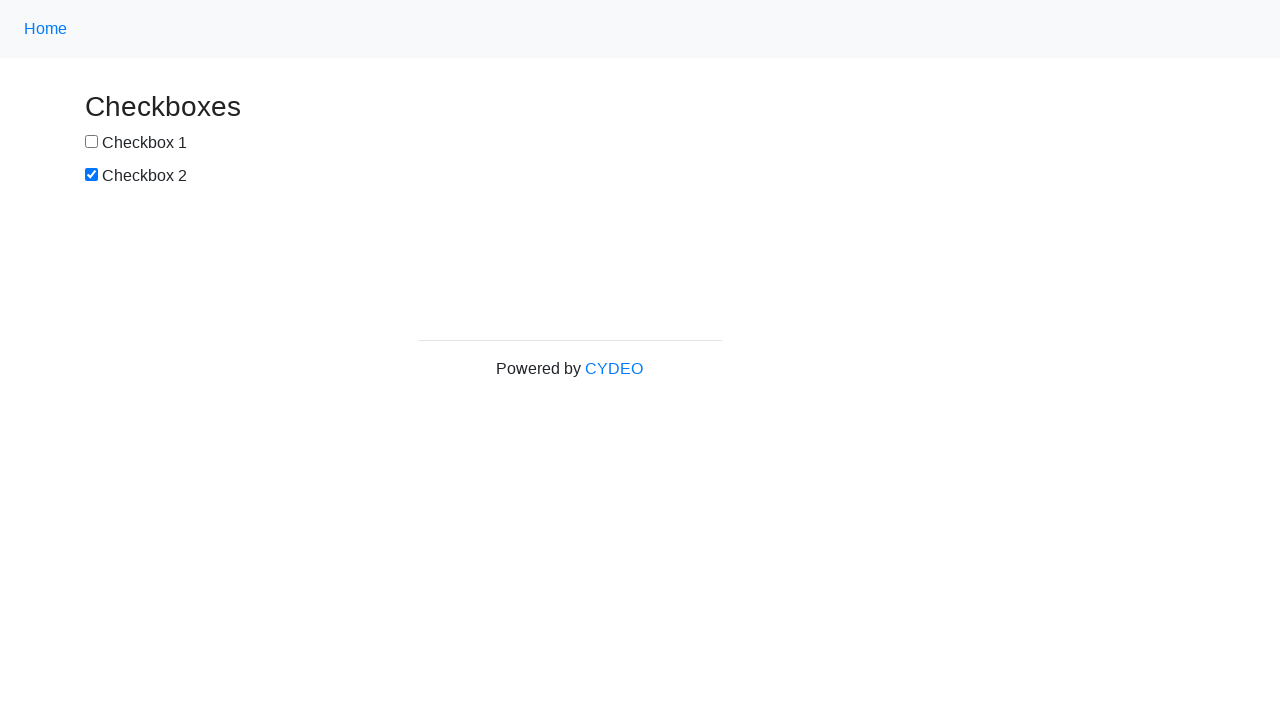

Located checkbox #2 element with name 'checkbox2'
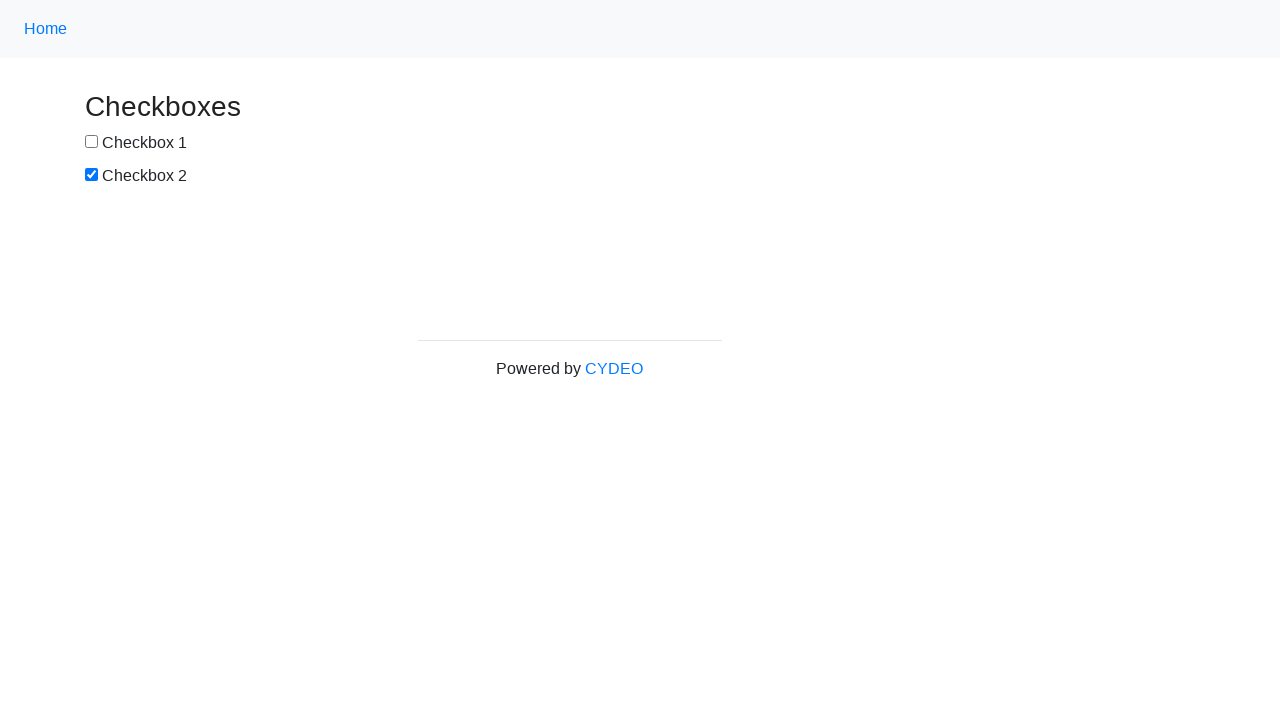

Verified checkbox #1 is not selected by default
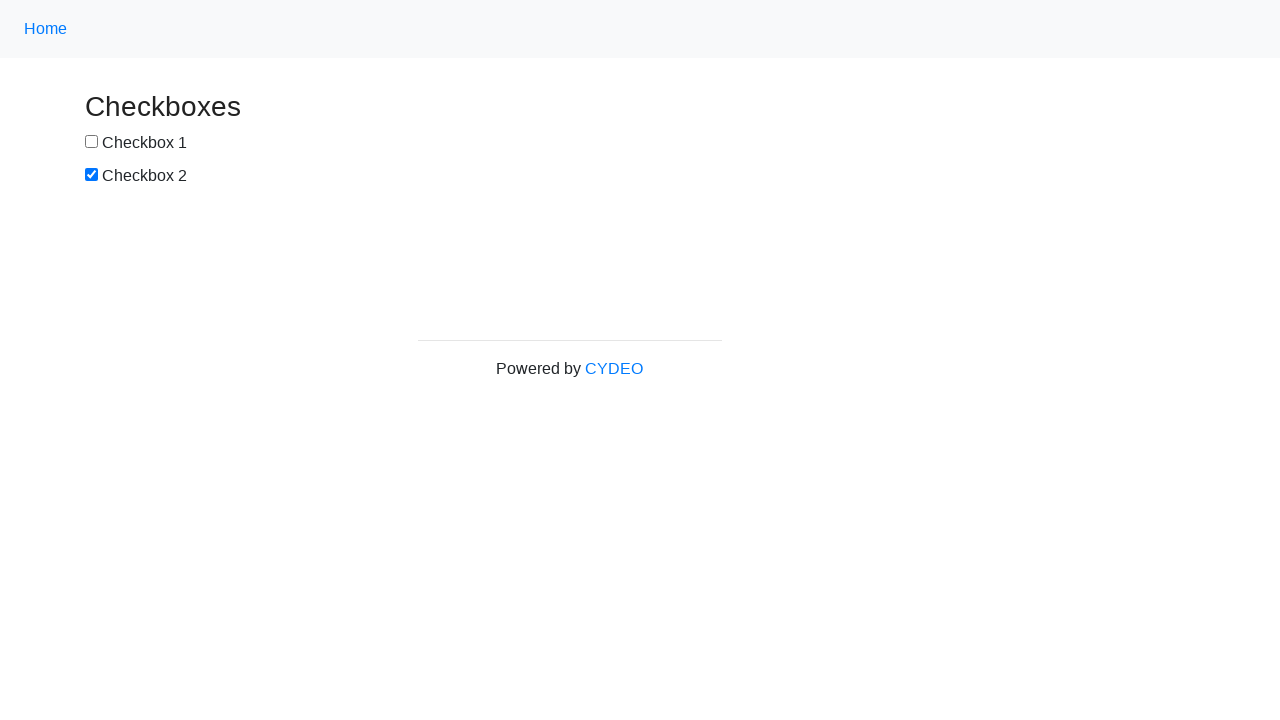

Verified checkbox #2 is selected by default
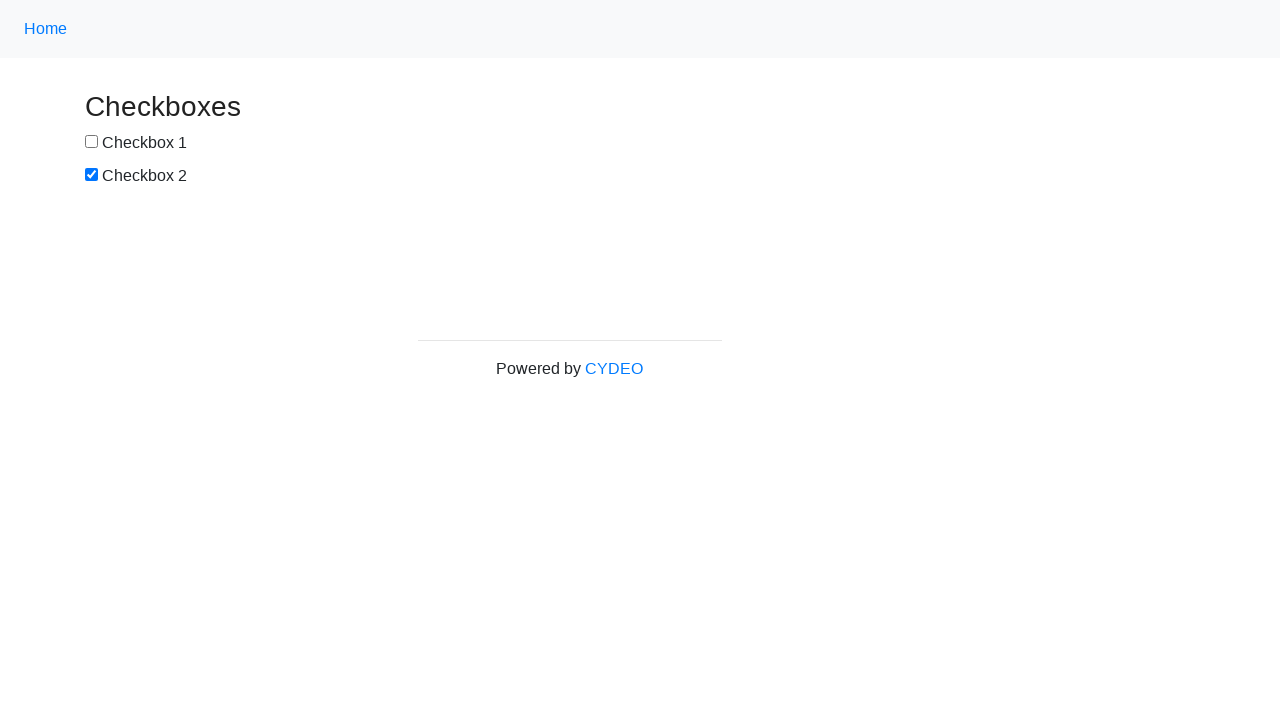

Clicked checkbox #1 to toggle it to selected state at (92, 142) on #box1
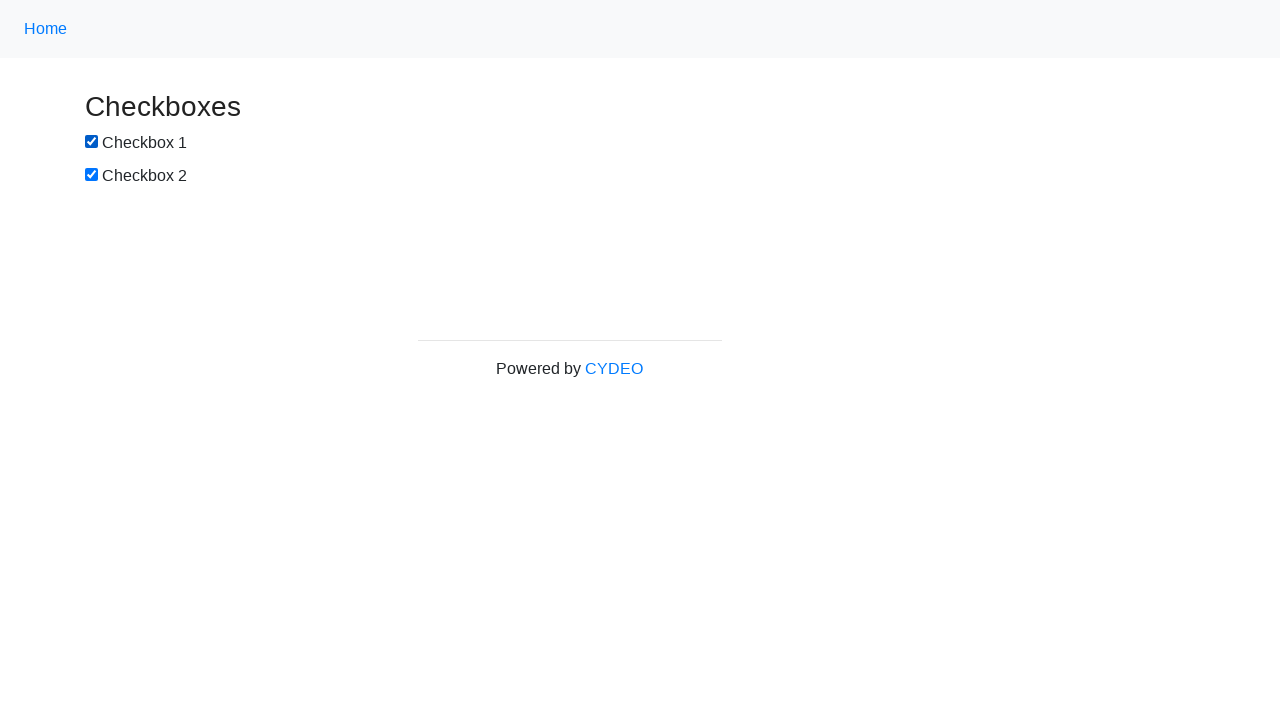

Clicked checkbox #2 to toggle it to deselected state at (92, 175) on input[name='checkbox2']
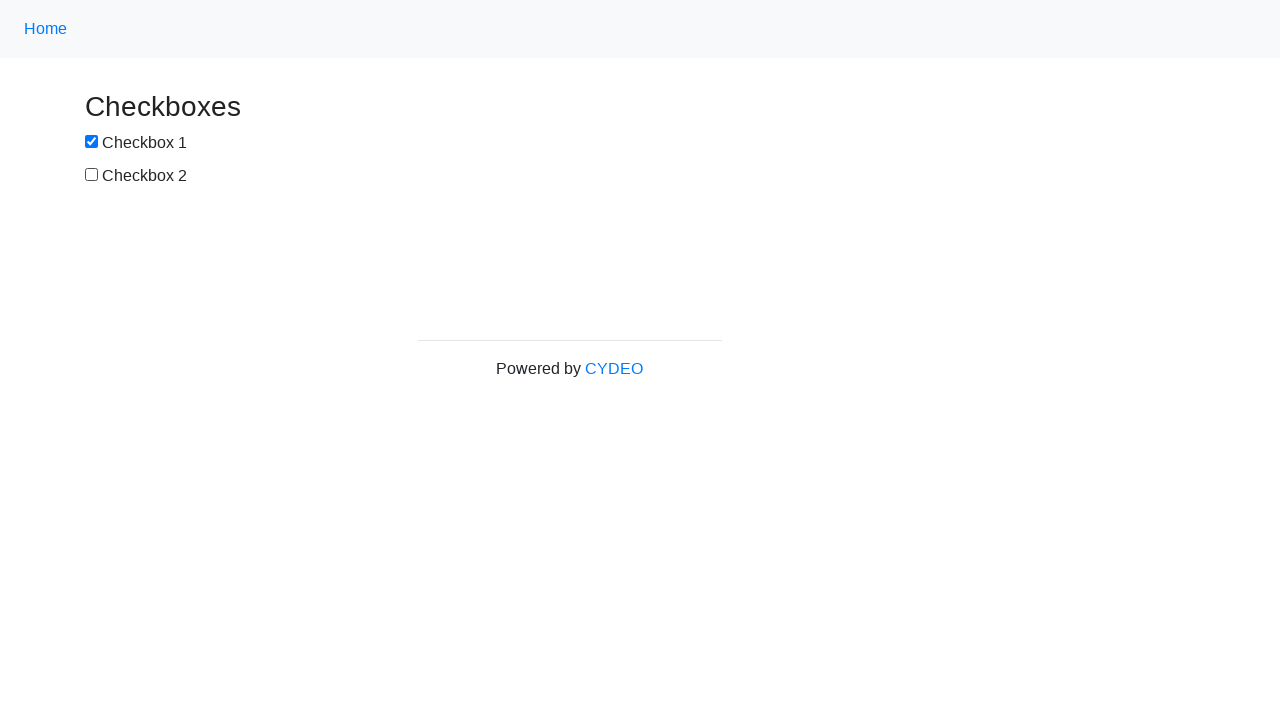

Verified checkbox #1 is now selected after clicking
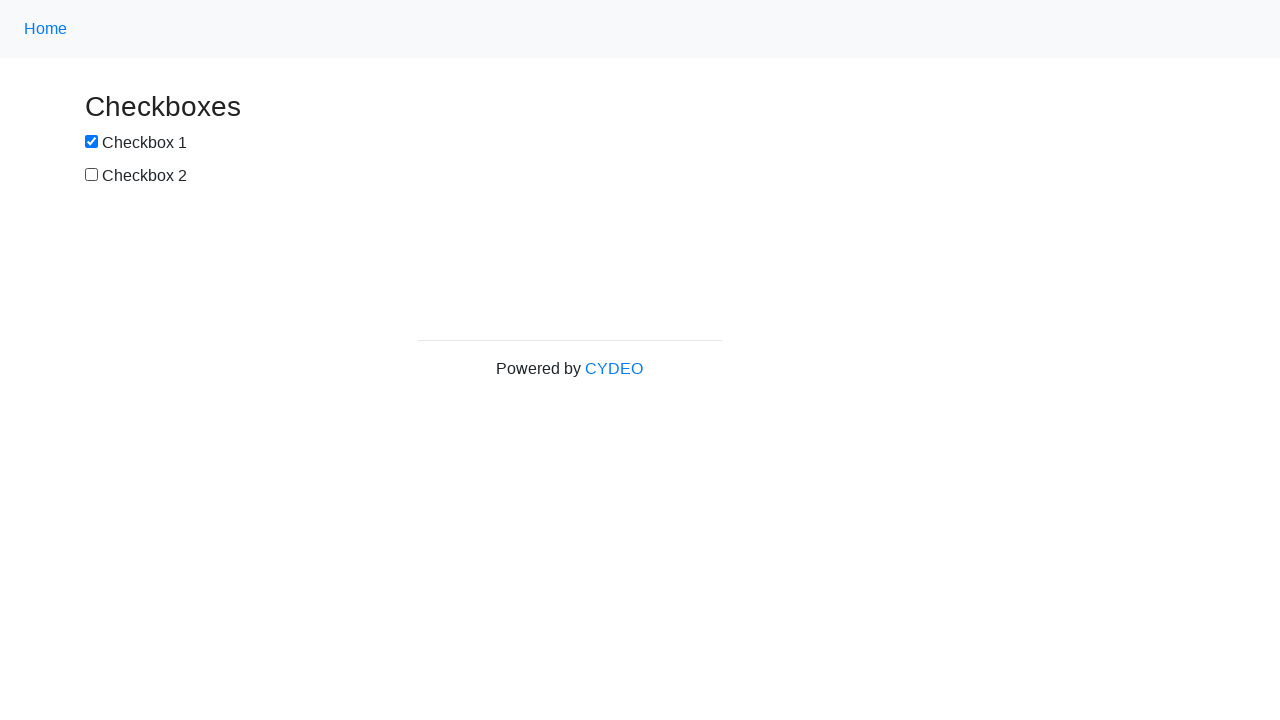

Verified checkbox #2 is now deselected after clicking
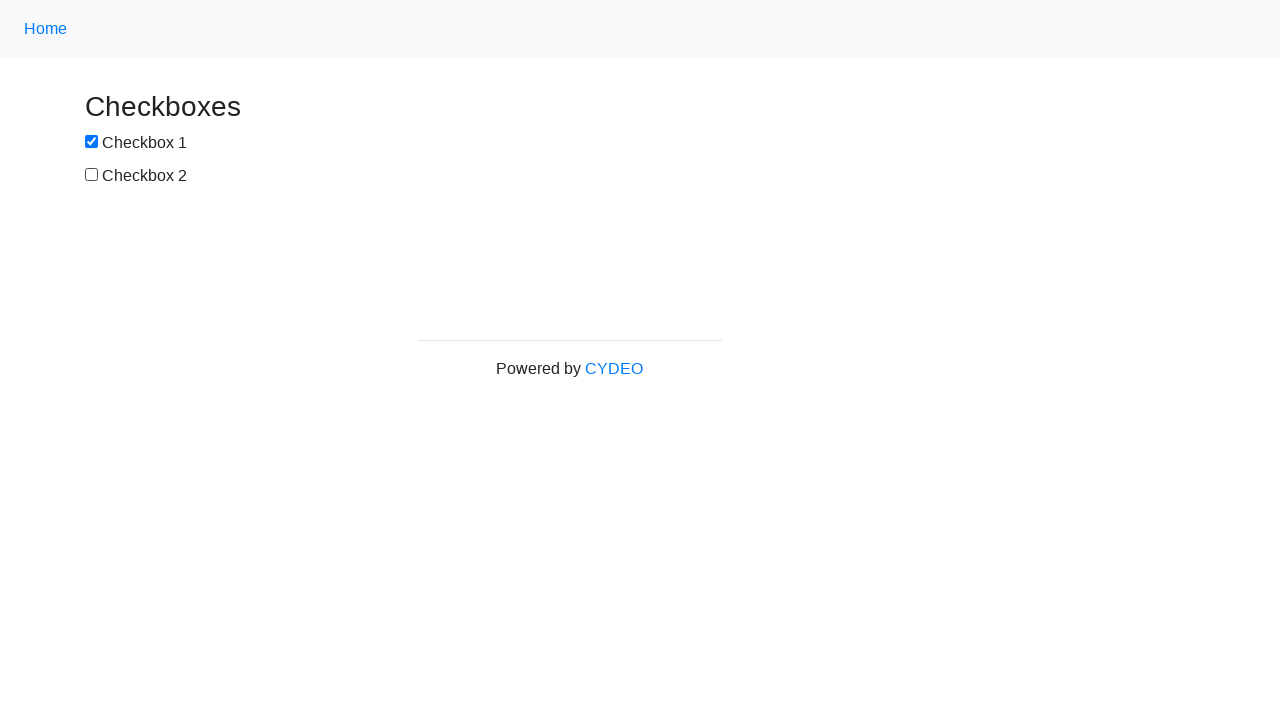

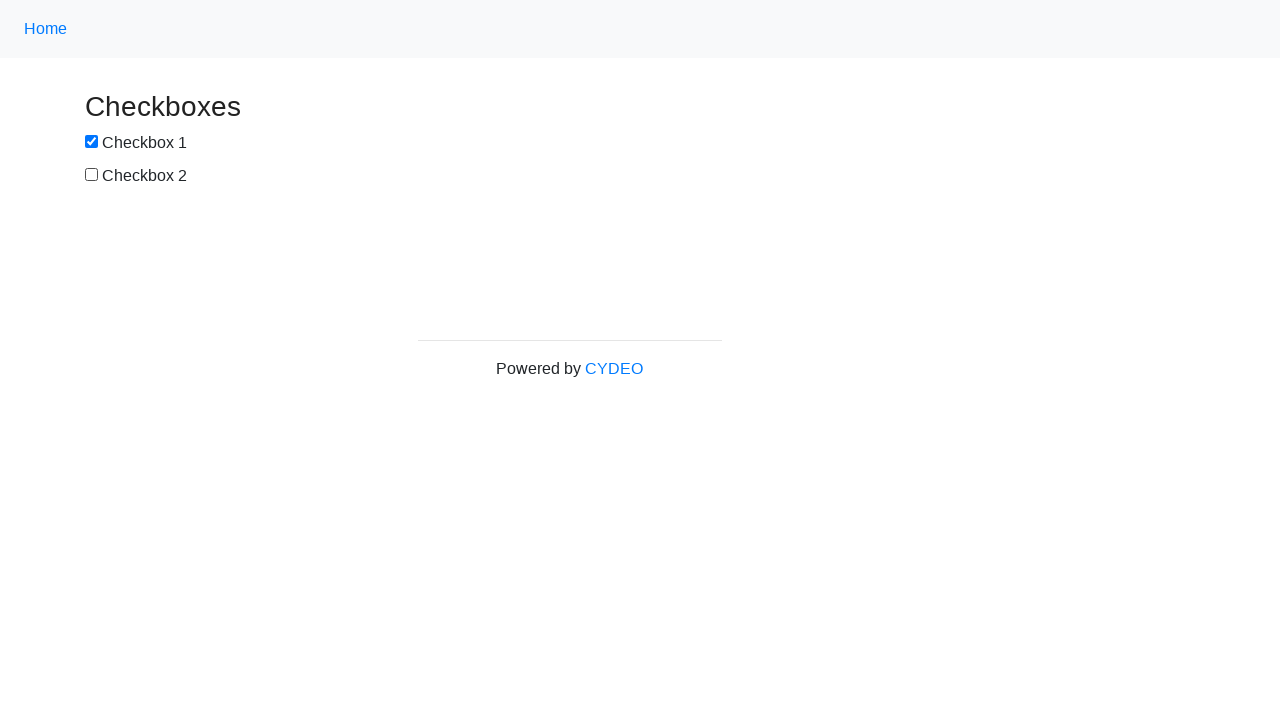